Tests filtering to display only active (uncompleted) todo items

Starting URL: https://demo.playwright.dev/todomvc

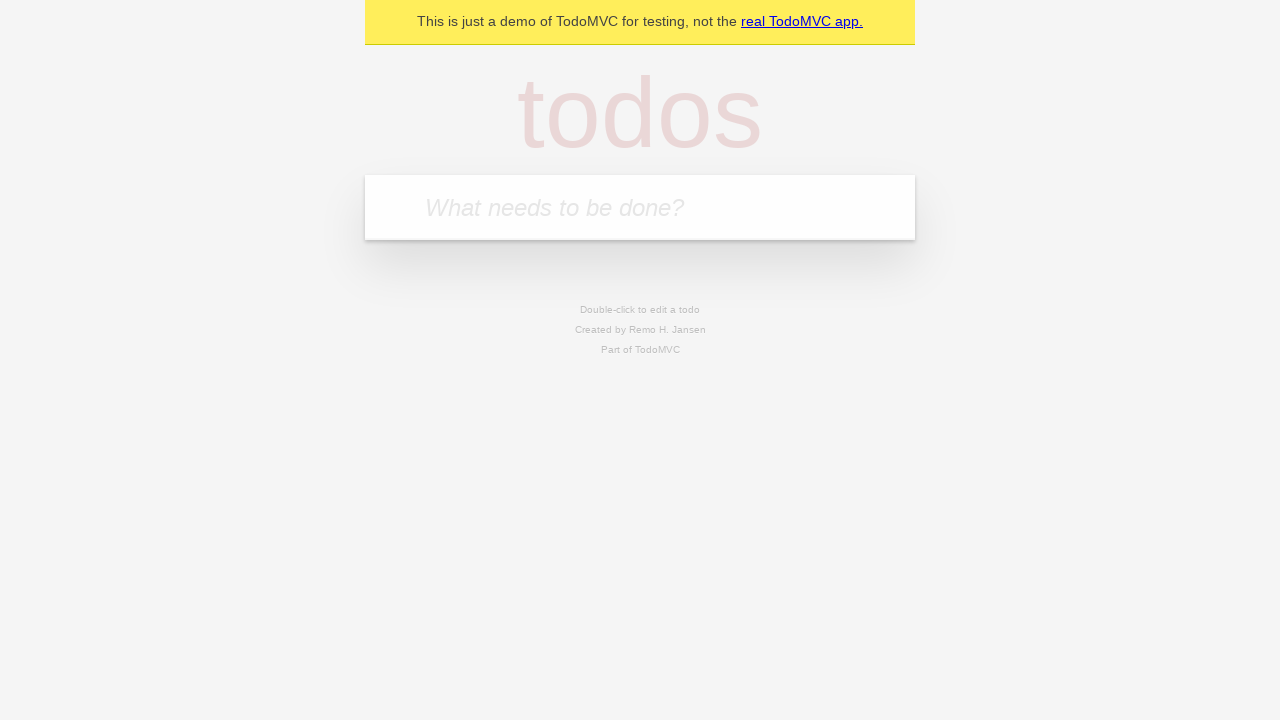

Filled todo input field with 'buy some cheese' on internal:attr=[placeholder="What needs to be done?"i]
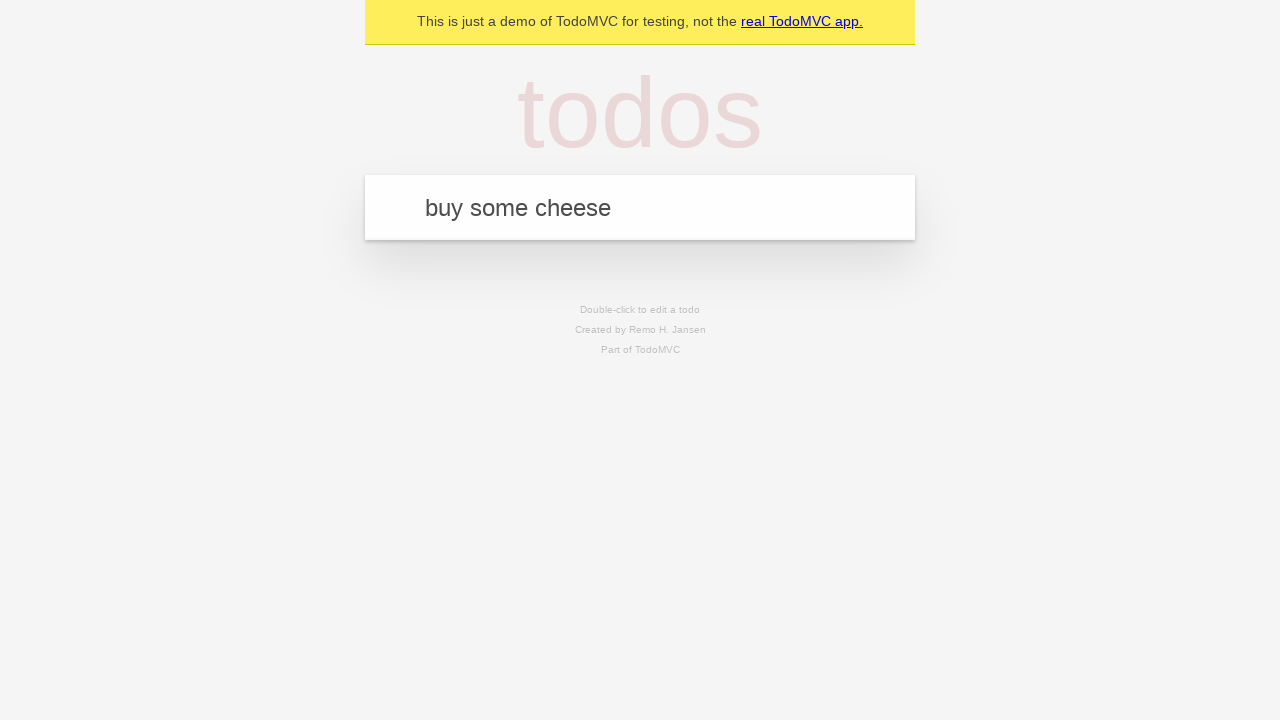

Pressed Enter to create todo item 'buy some cheese' on internal:attr=[placeholder="What needs to be done?"i]
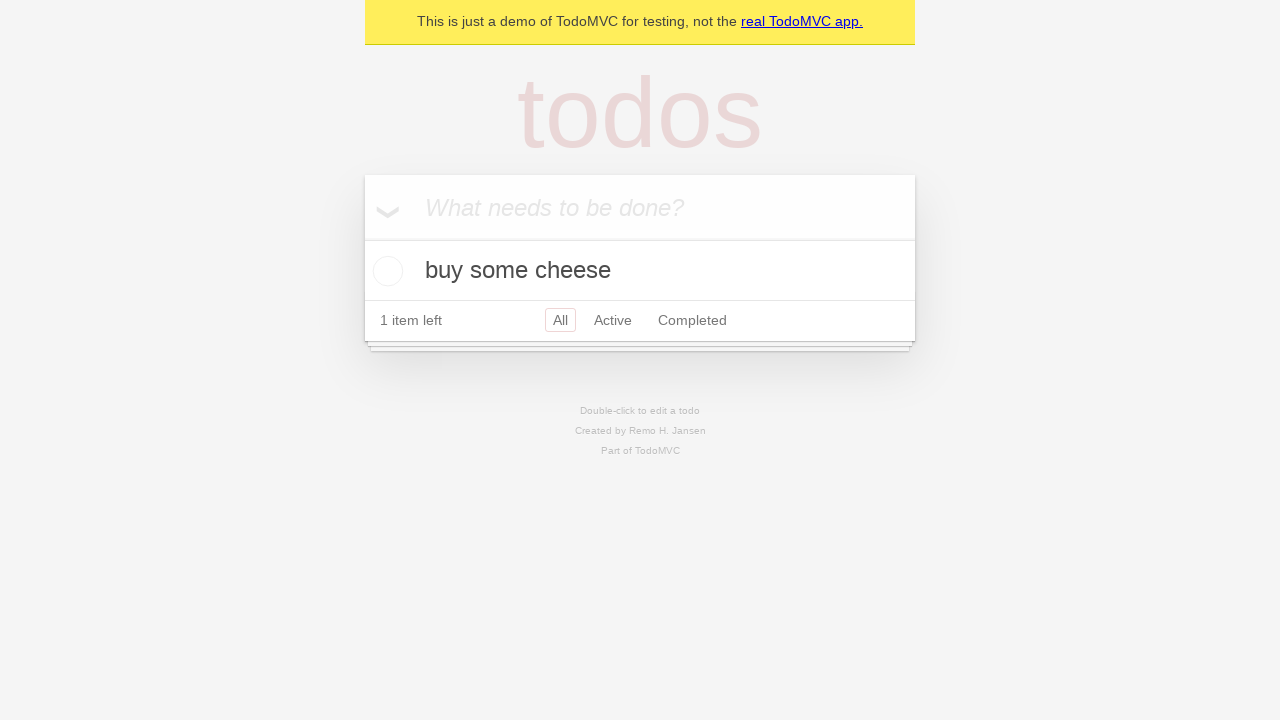

Filled todo input field with 'feed the cat' on internal:attr=[placeholder="What needs to be done?"i]
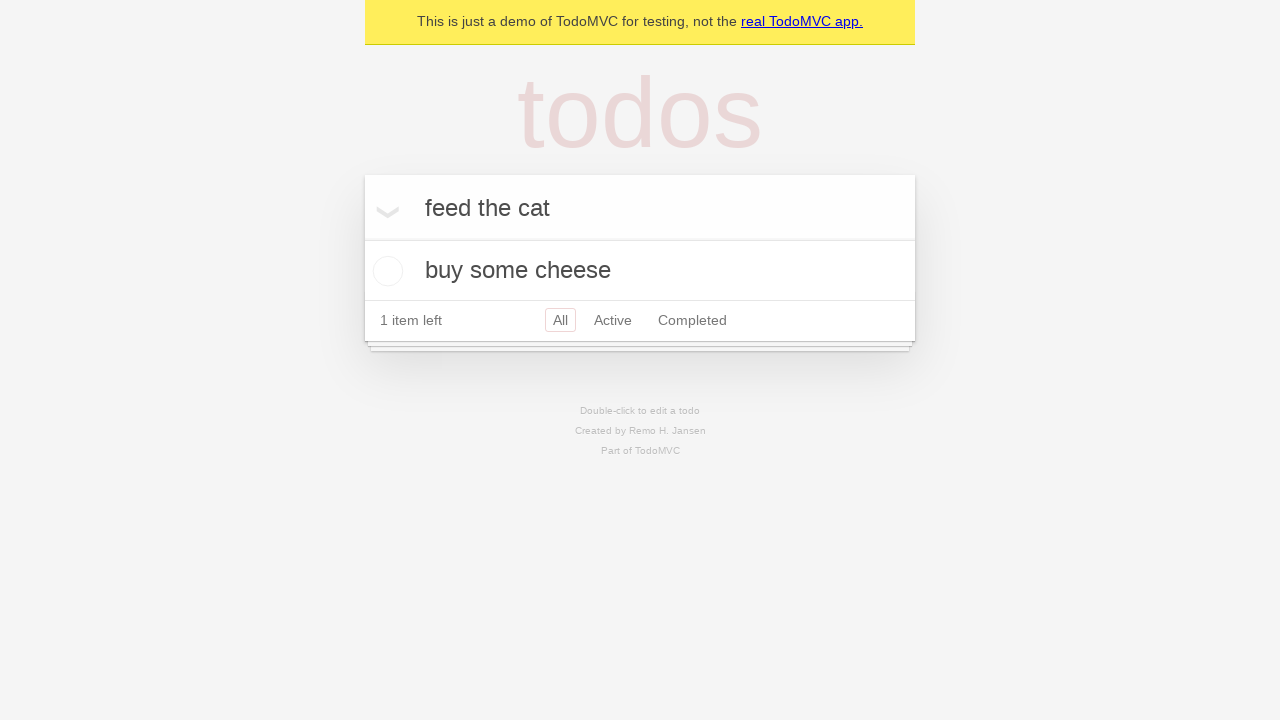

Pressed Enter to create todo item 'feed the cat' on internal:attr=[placeholder="What needs to be done?"i]
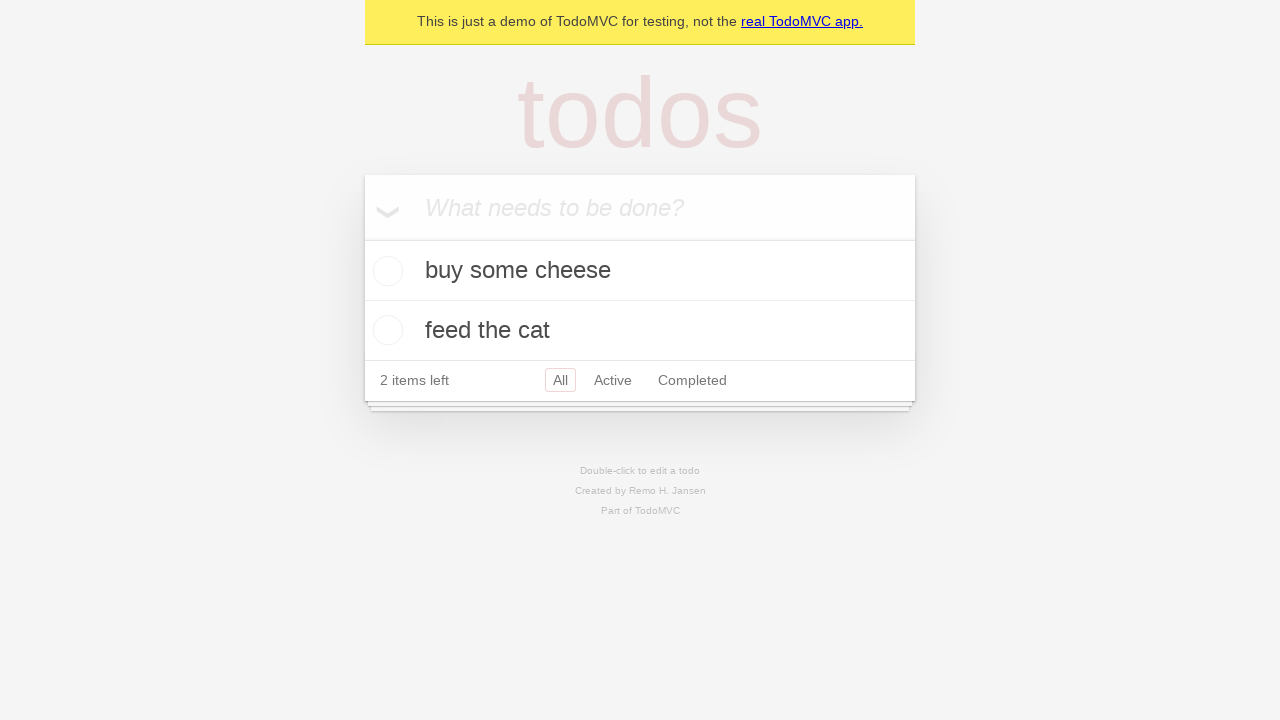

Filled todo input field with 'book a doctors appointment' on internal:attr=[placeholder="What needs to be done?"i]
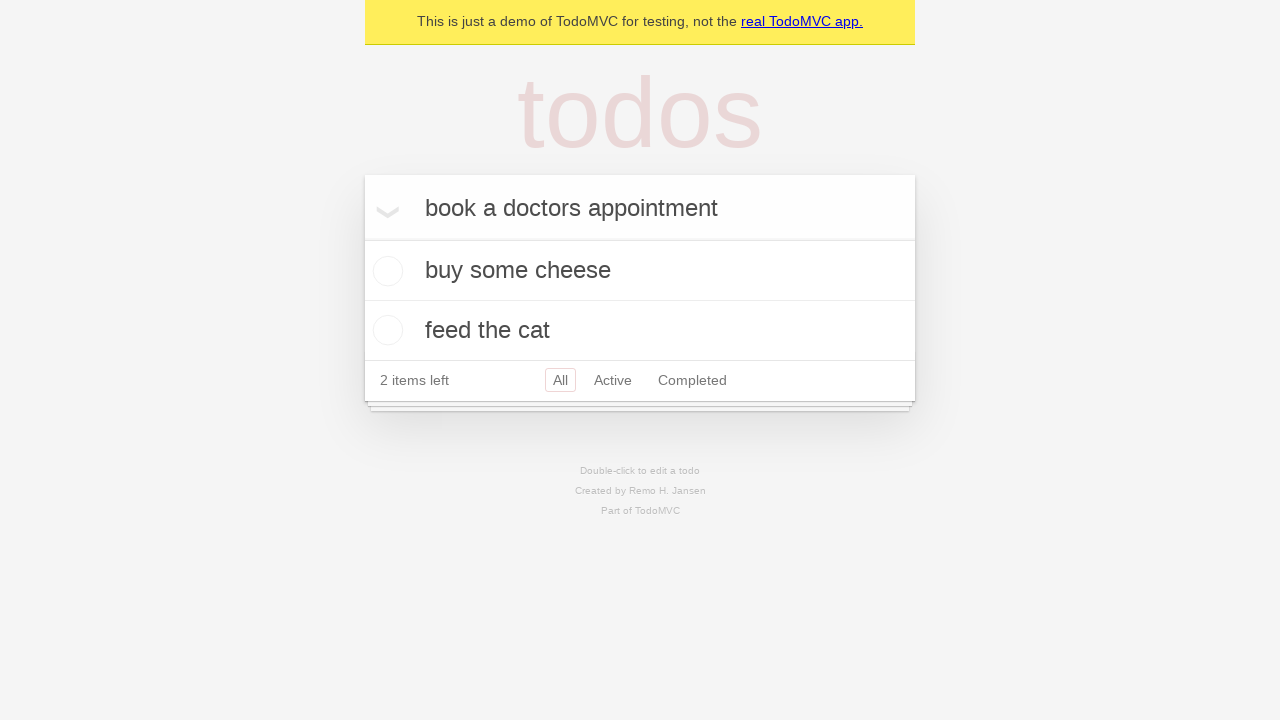

Pressed Enter to create todo item 'book a doctors appointment' on internal:attr=[placeholder="What needs to be done?"i]
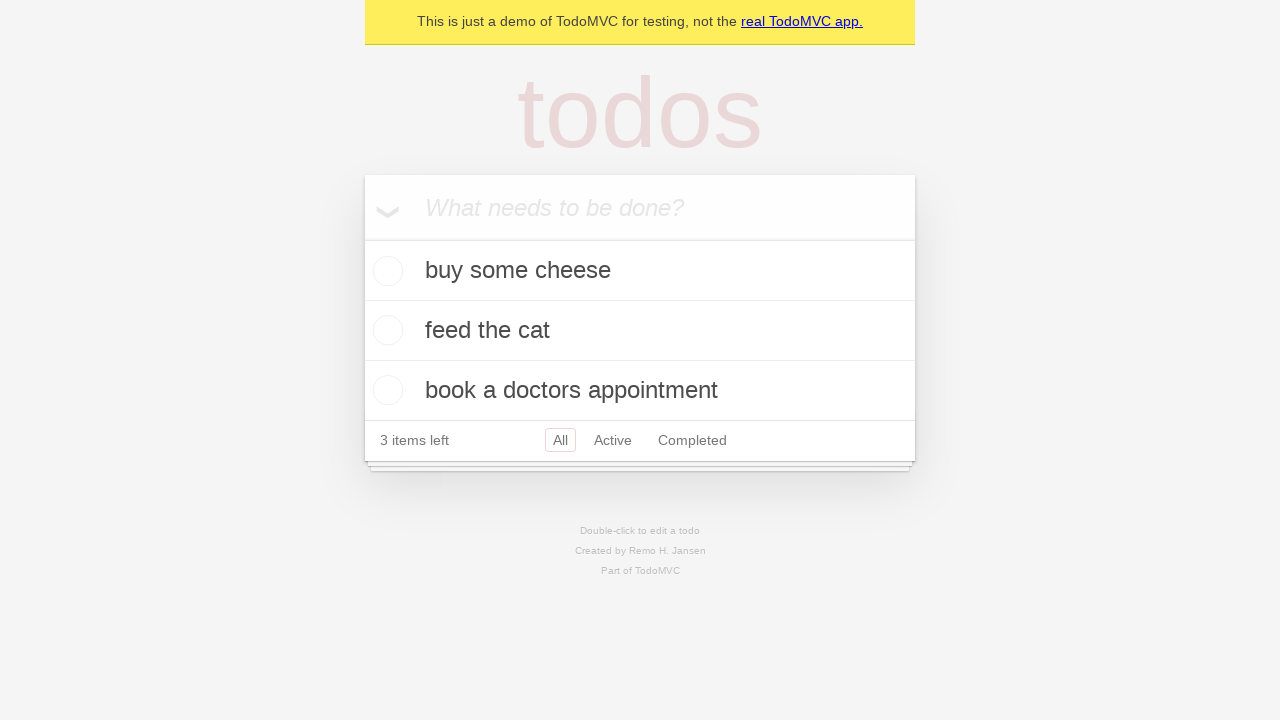

Checked the second todo item to mark it as completed at (385, 330) on internal:testid=[data-testid="todo-item"s] >> nth=1 >> internal:role=checkbox
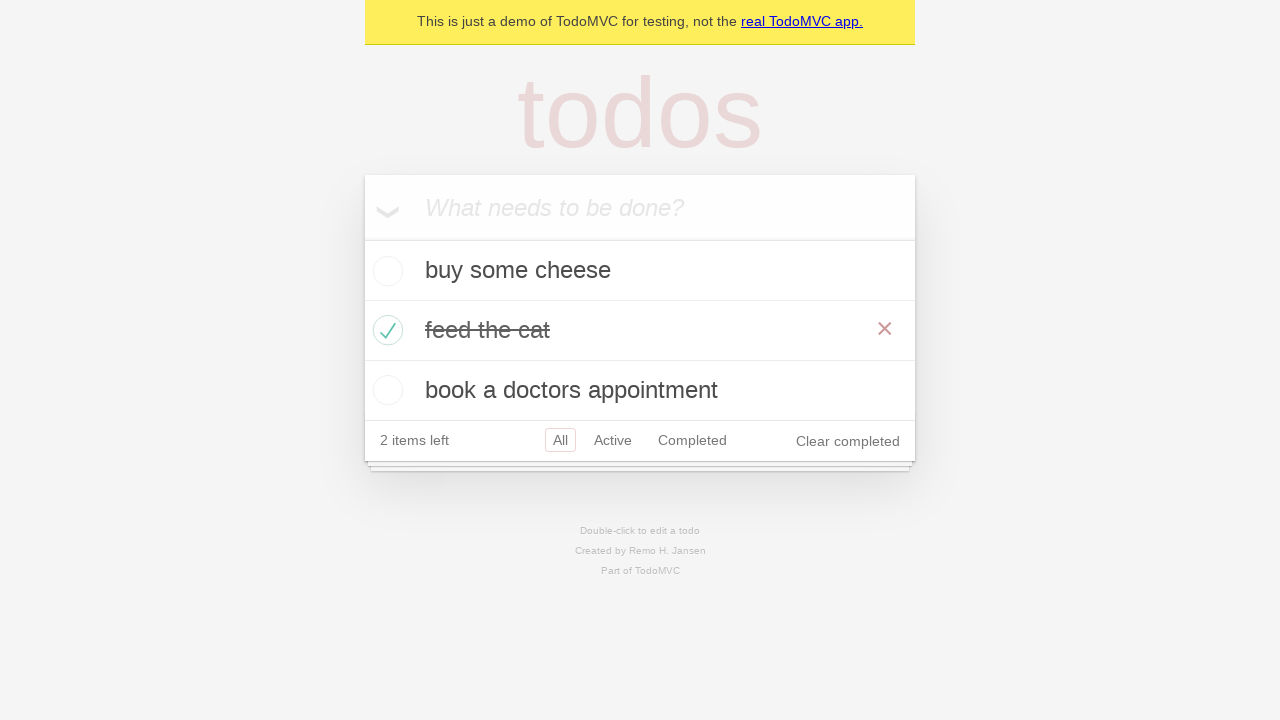

Clicked the 'Active' filter link to display only uncompleted items at (613, 440) on internal:role=link[name="Active"i]
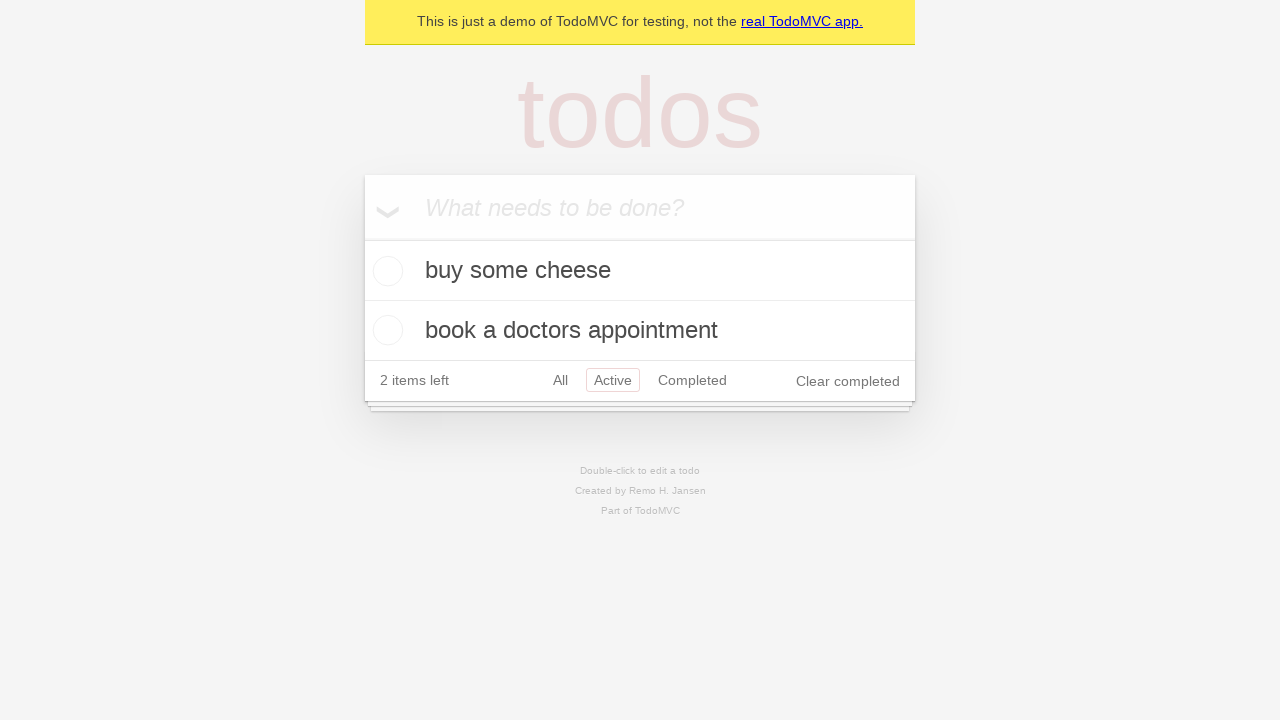

Filtered todo list loaded showing only active items
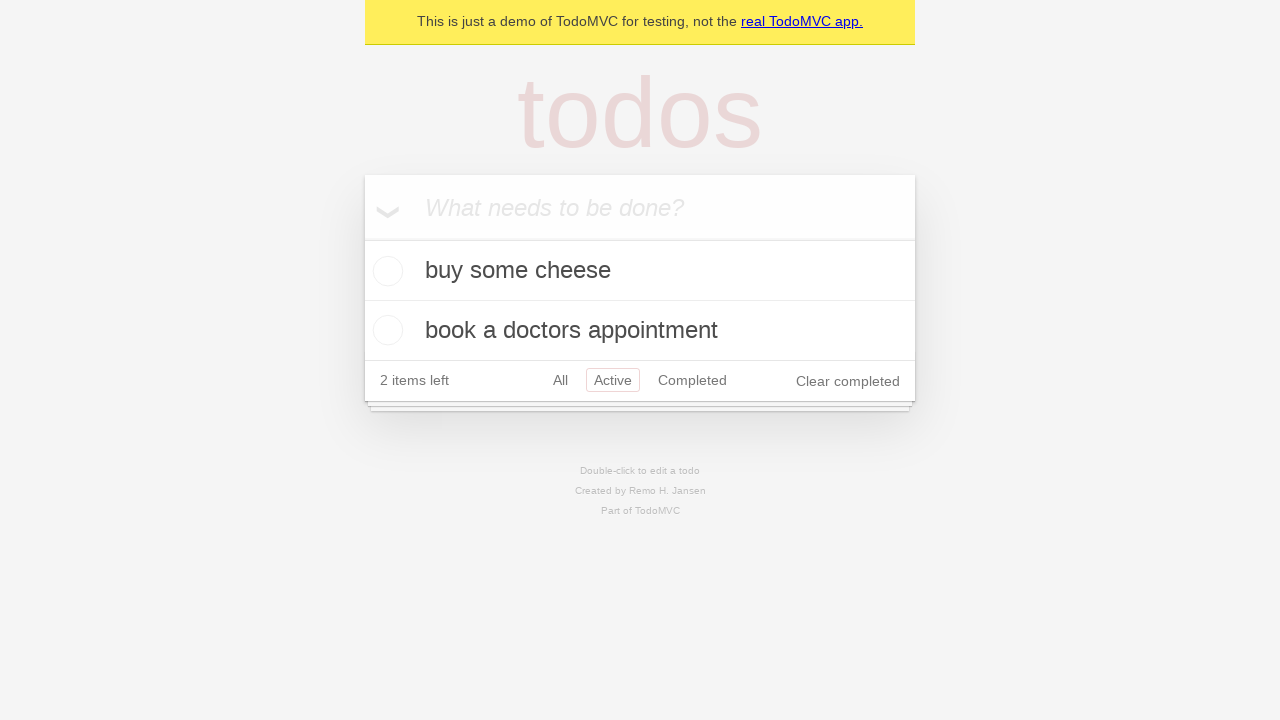

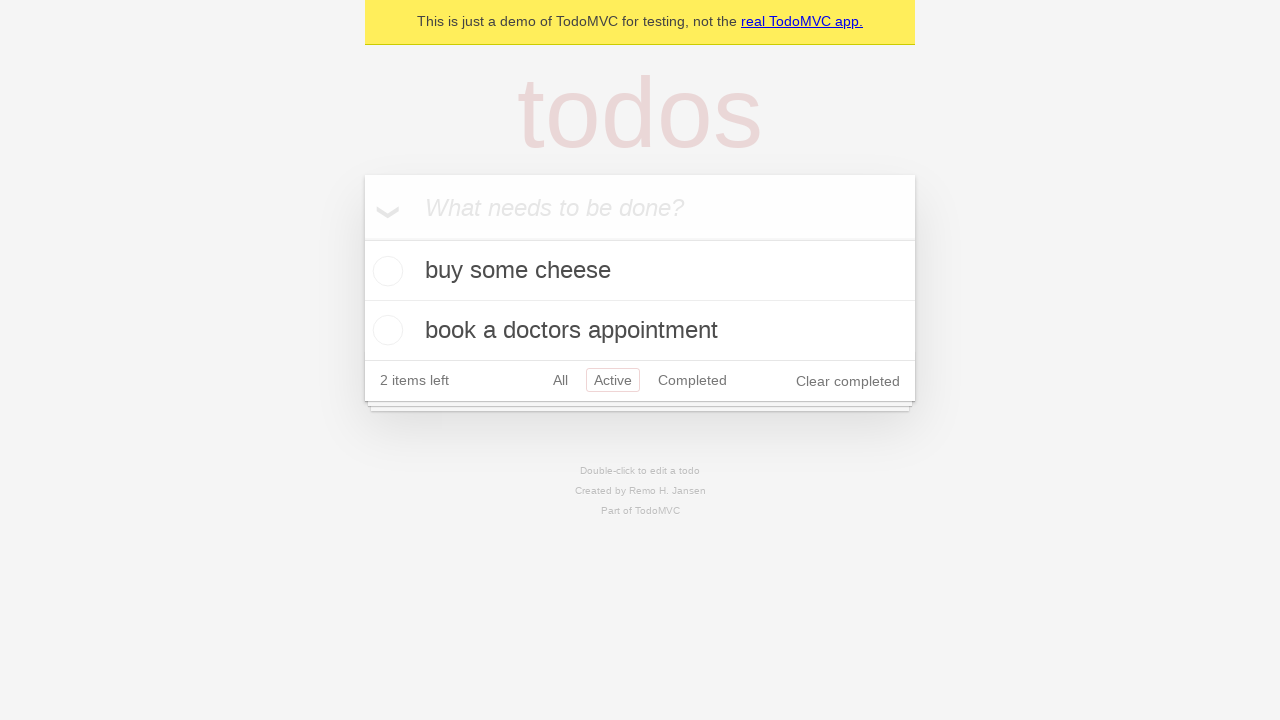